Tests opening a new browser window, navigating to a different URL in that window, and verifying that two window handles exist

Starting URL: https://the-internet.herokuapp.com/windows

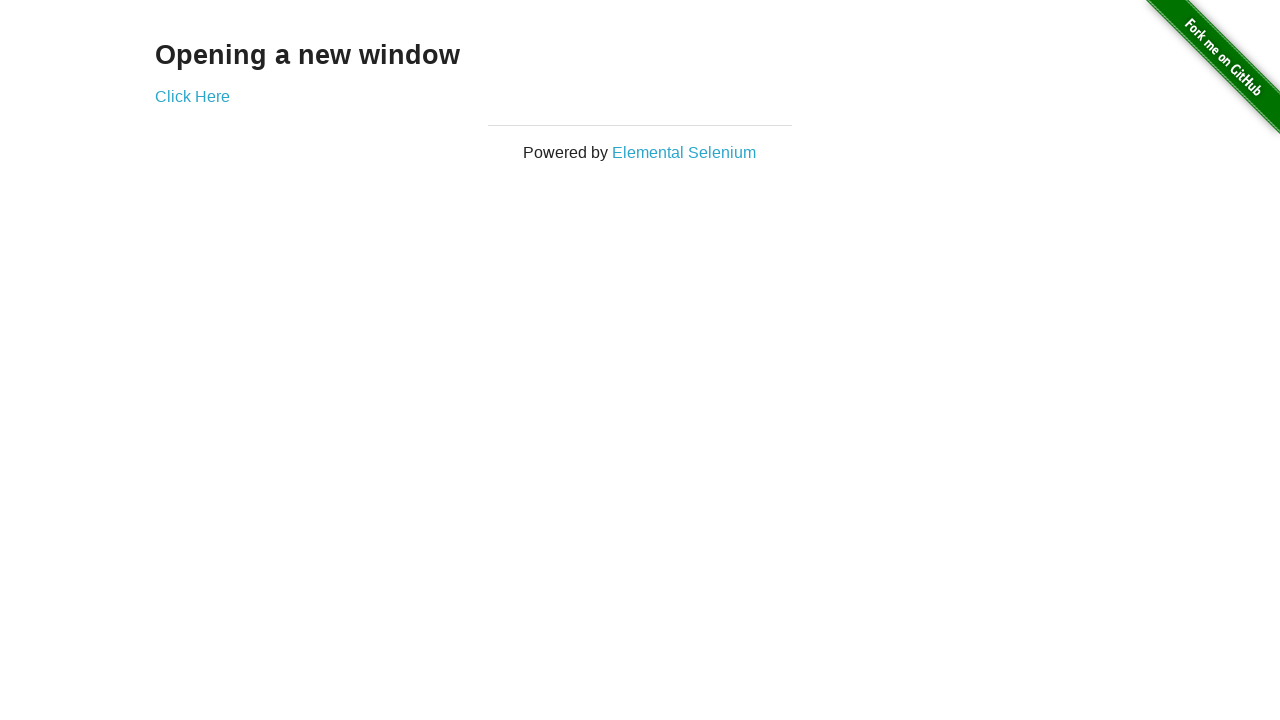

Opened a new browser window/page
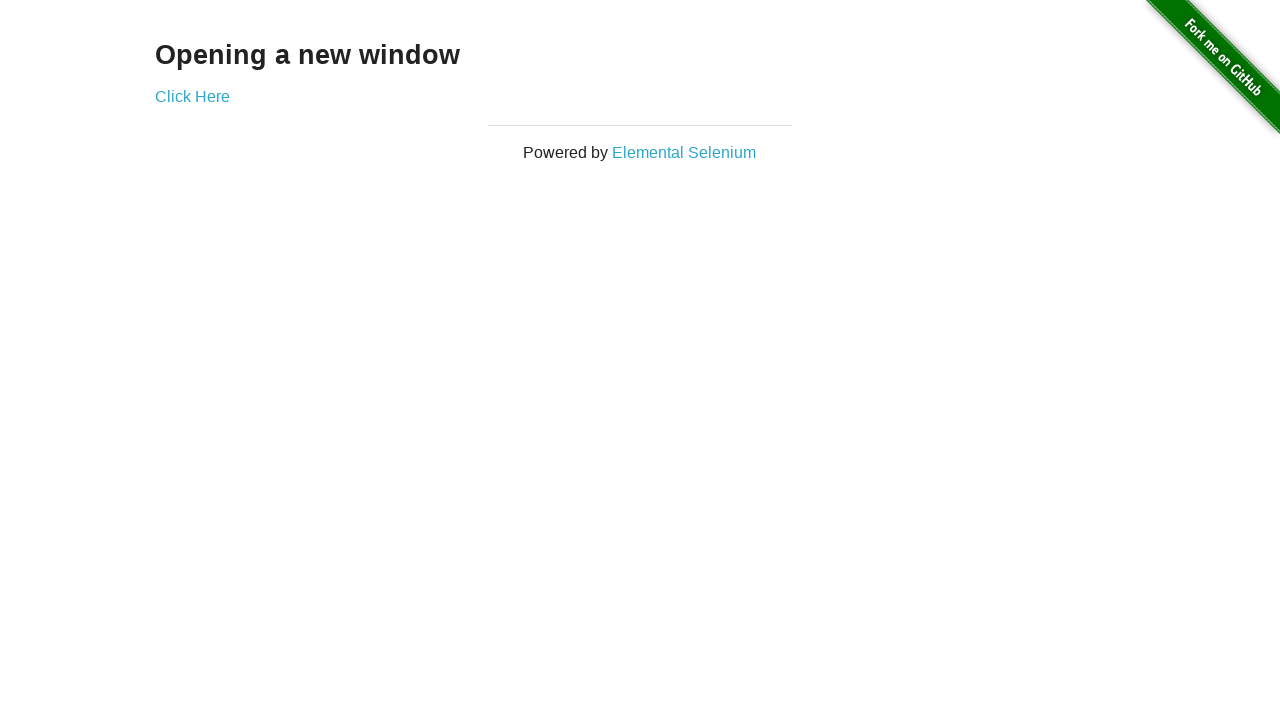

Navigated new window to https://the-internet.herokuapp.com/typos
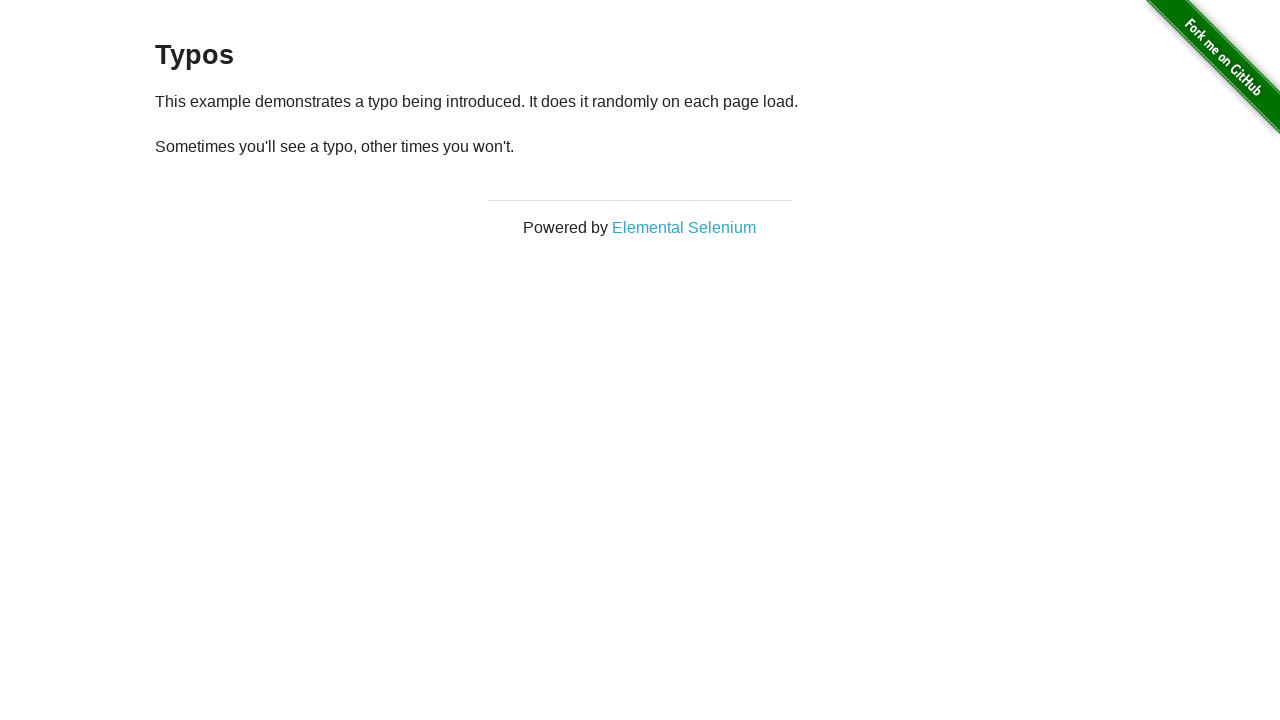

Verified that 2 window handles exist (2 pages open)
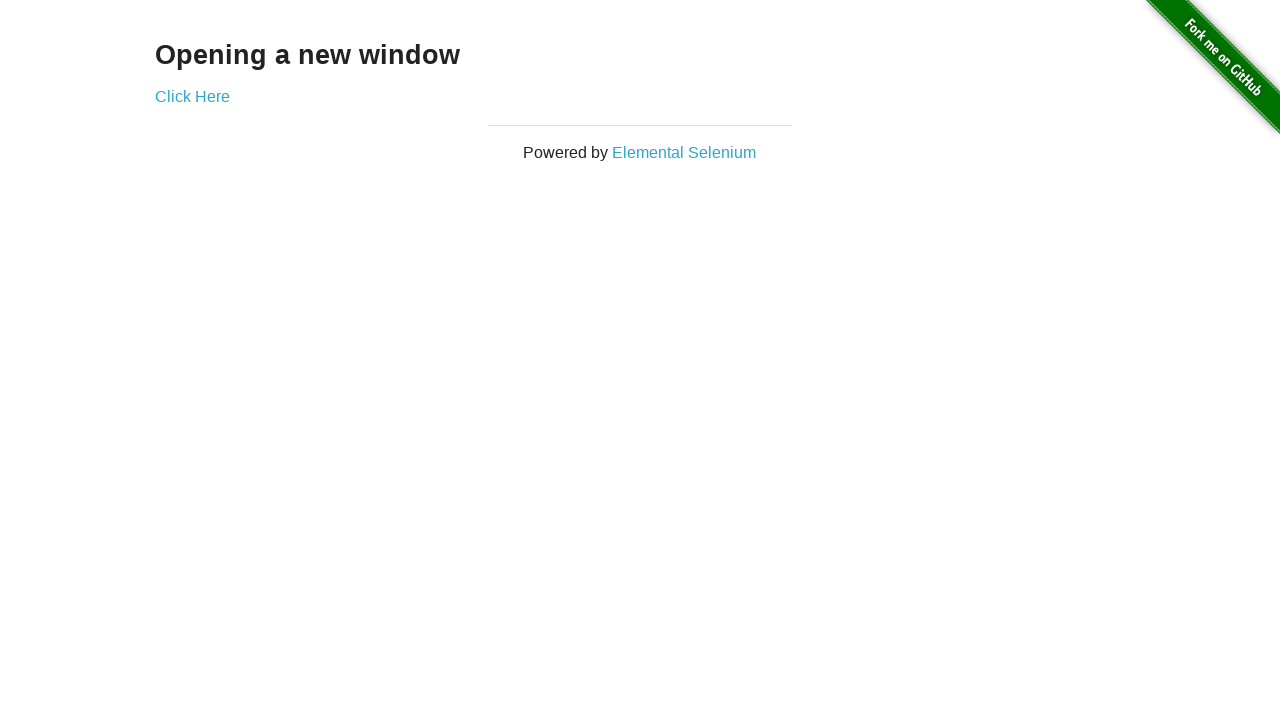

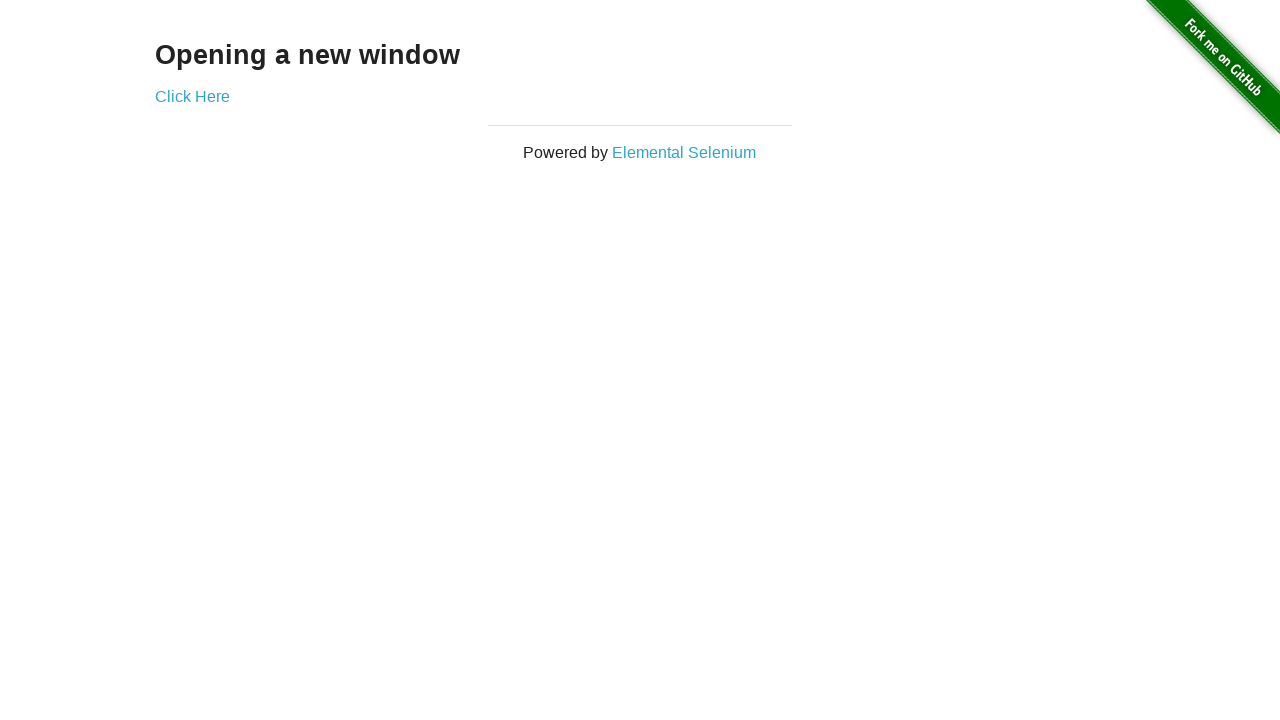